Tests various mouse click interactions including single click, double click, shift+click, and right click on a click area element.

Starting URL: https://material.playwrightvn.com/018-mouse.html

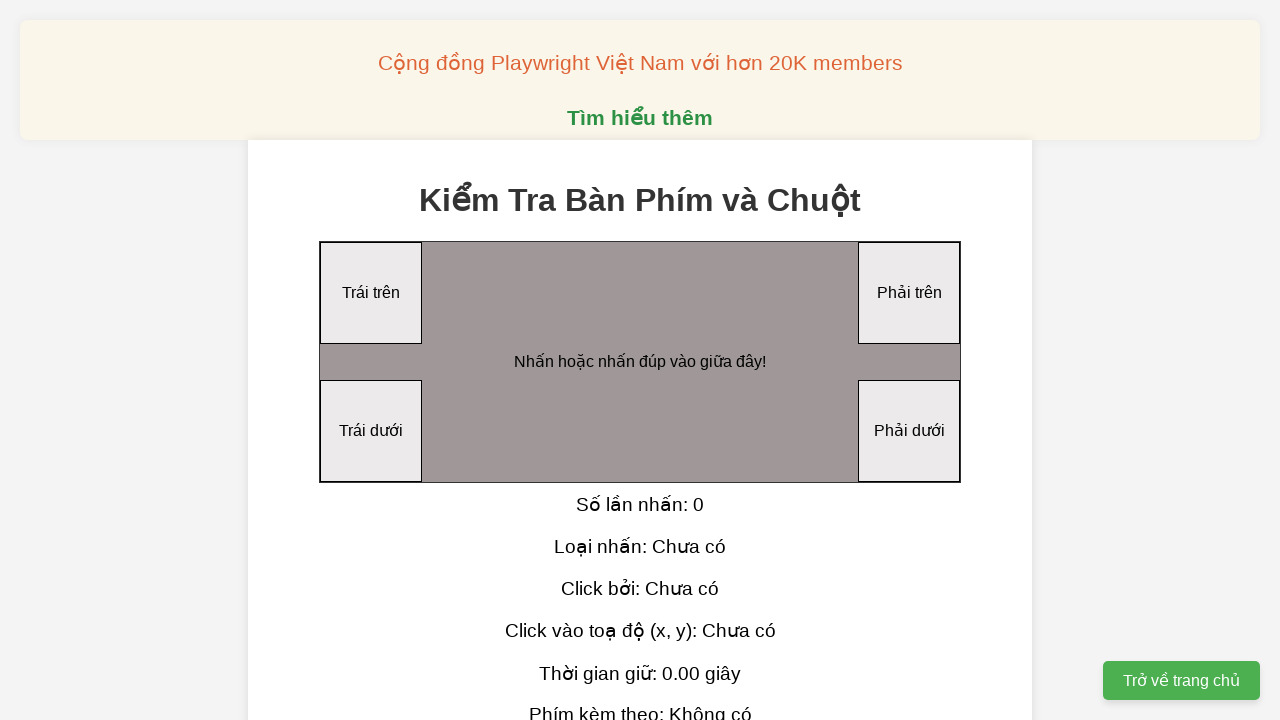

Performed single click on click area element at (640, 362) on xpath=//div[@id='clickArea']
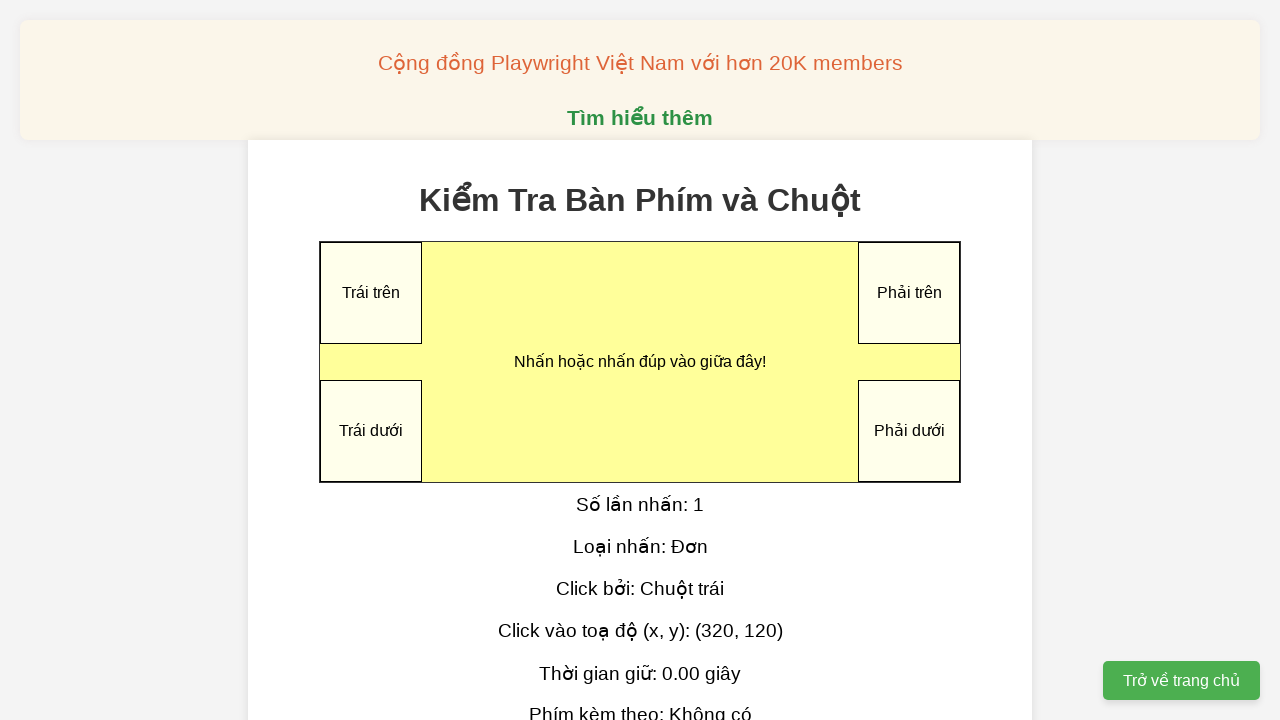

Performed double click on click area element at (640, 362) on xpath=//div[@id='clickArea']
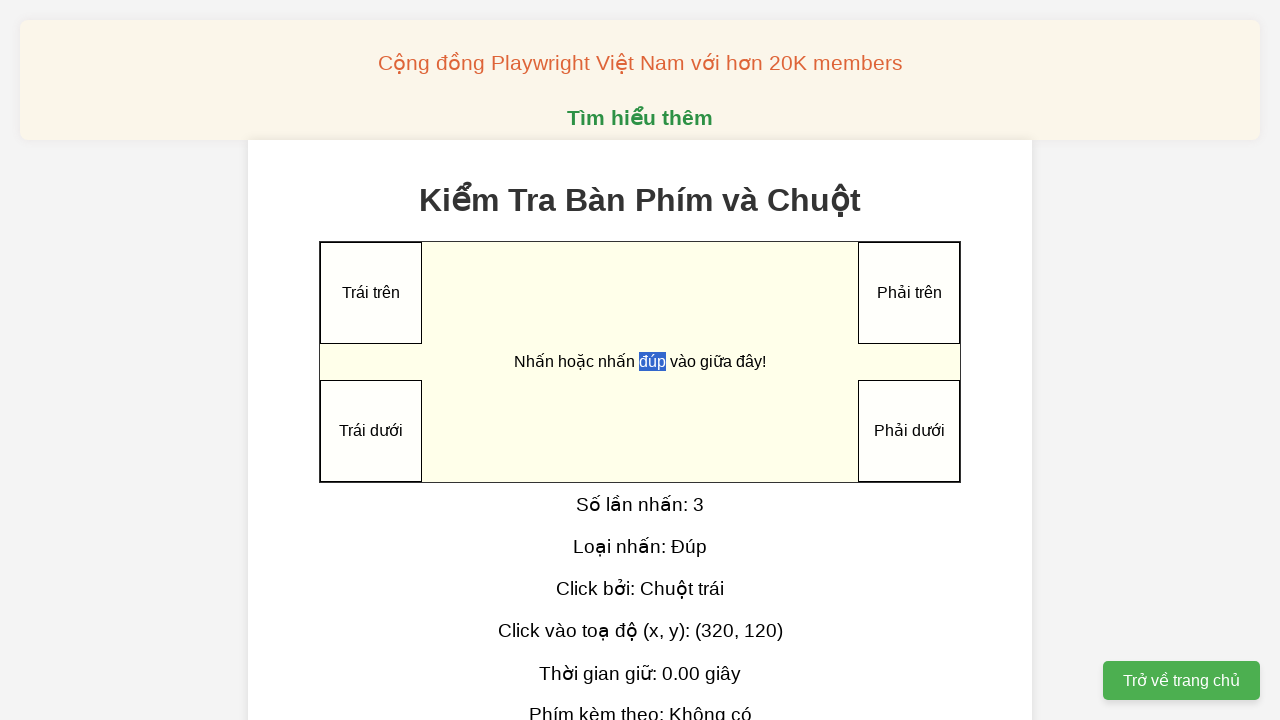

Performed double click using click_count parameter on click area element at (640, 362) on xpath=//div[@id='clickArea']
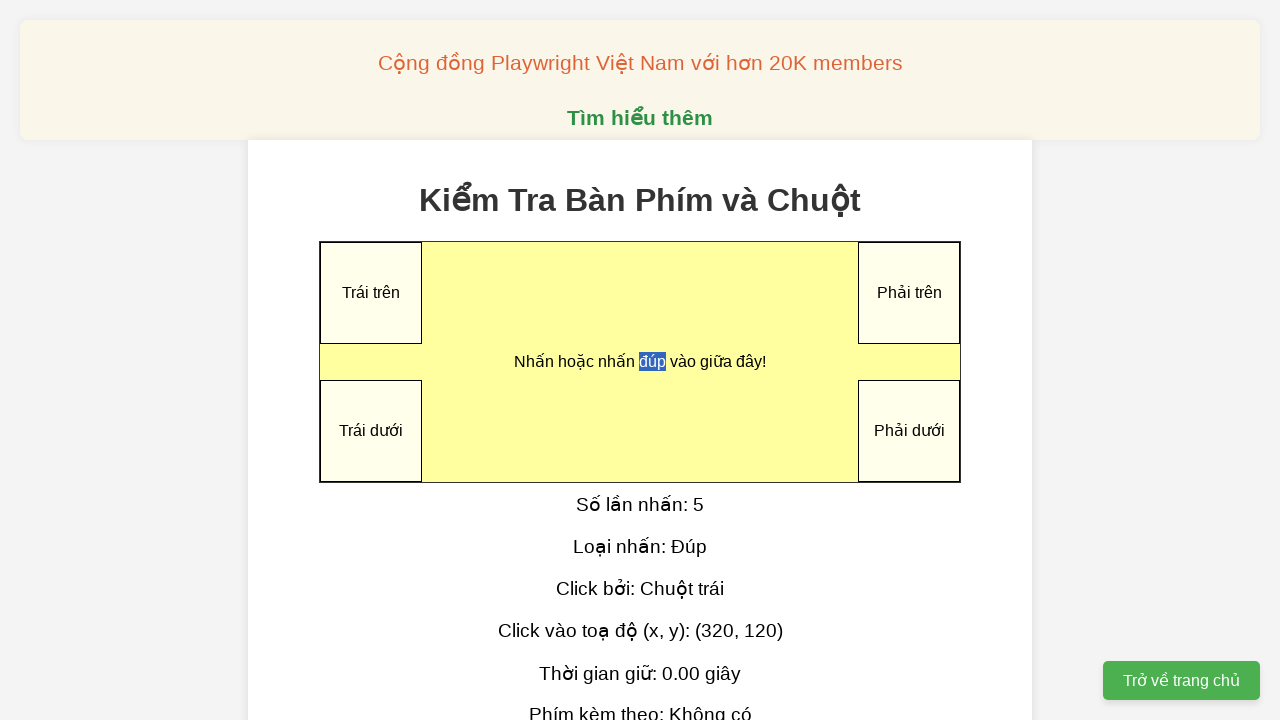

Performed Shift+click on click area element at (640, 362) on xpath=//div[@id='clickArea']
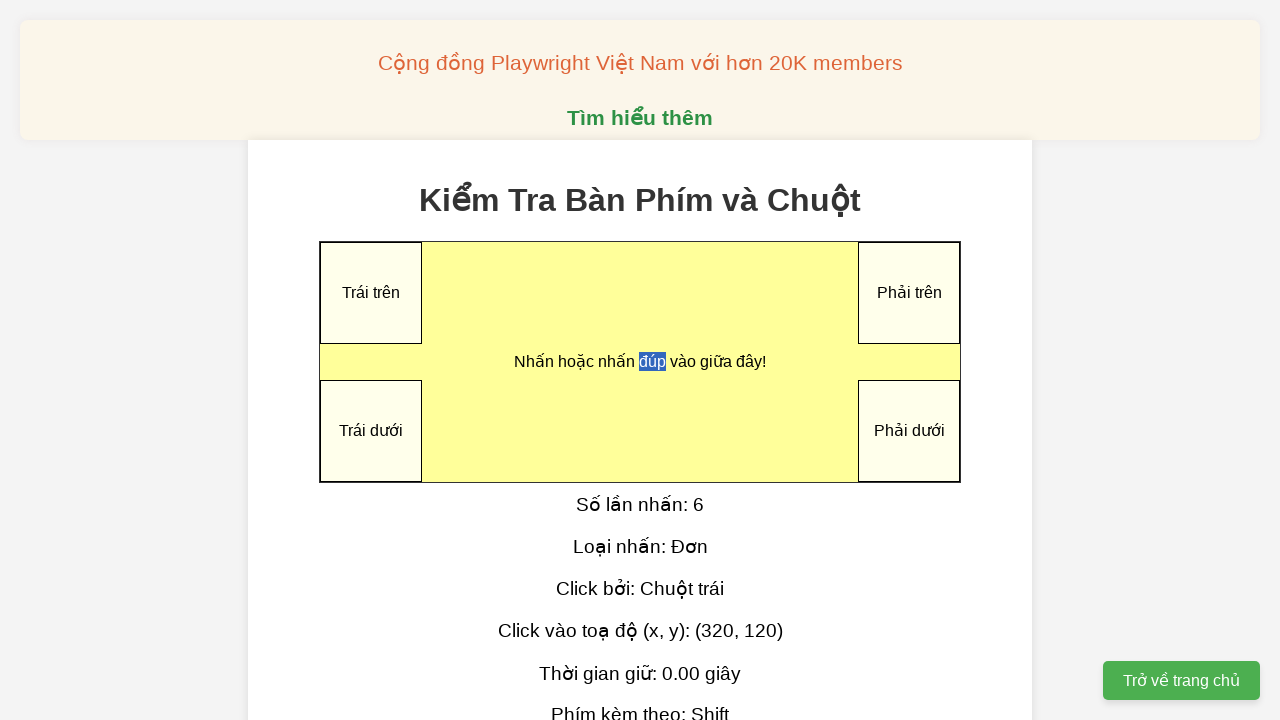

Performed right click on click area element at (640, 362) on xpath=//div[@id='clickArea']
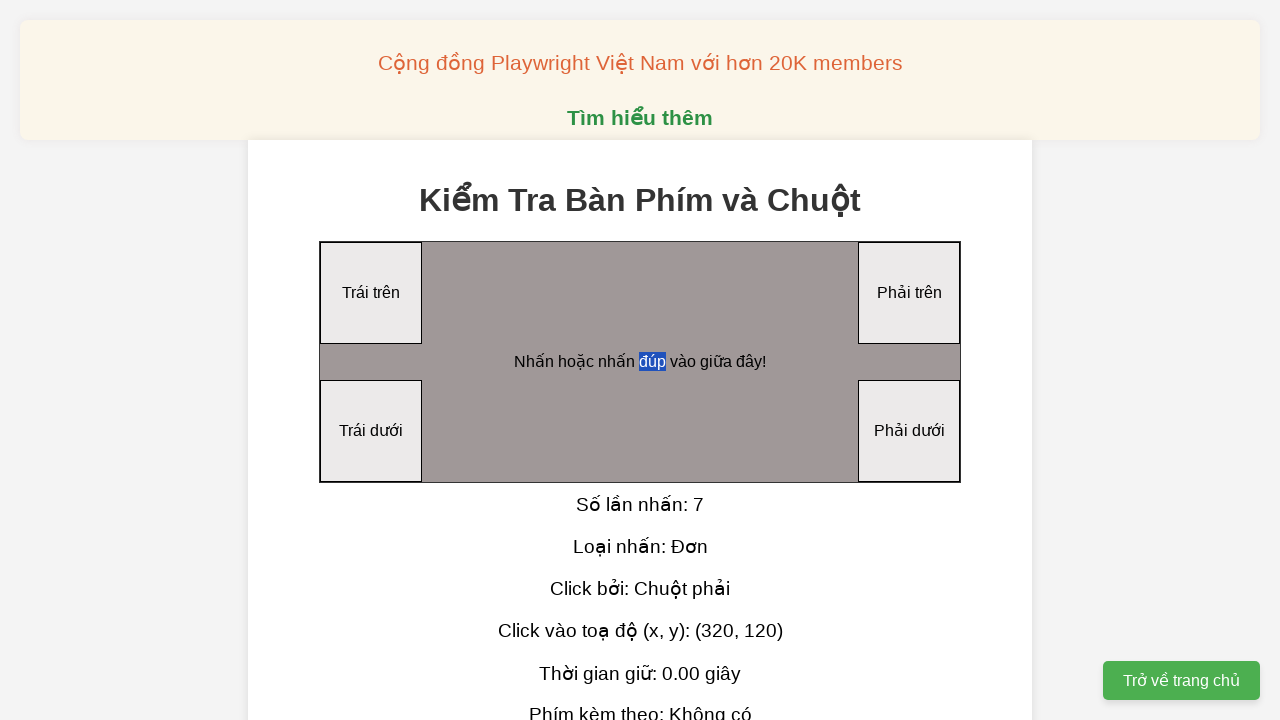

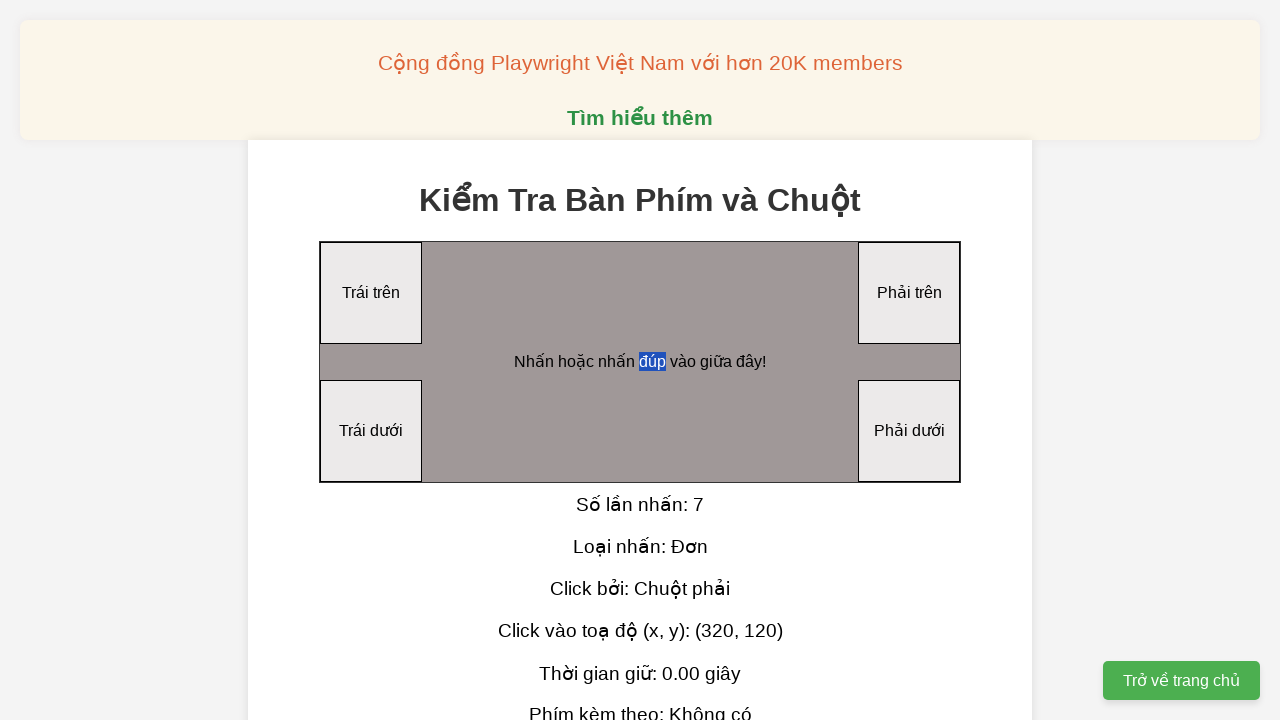